Tests that new todo items are appended to the bottom of the list by creating 3 items and verifying the count and order

Starting URL: https://demo.playwright.dev/todomvc

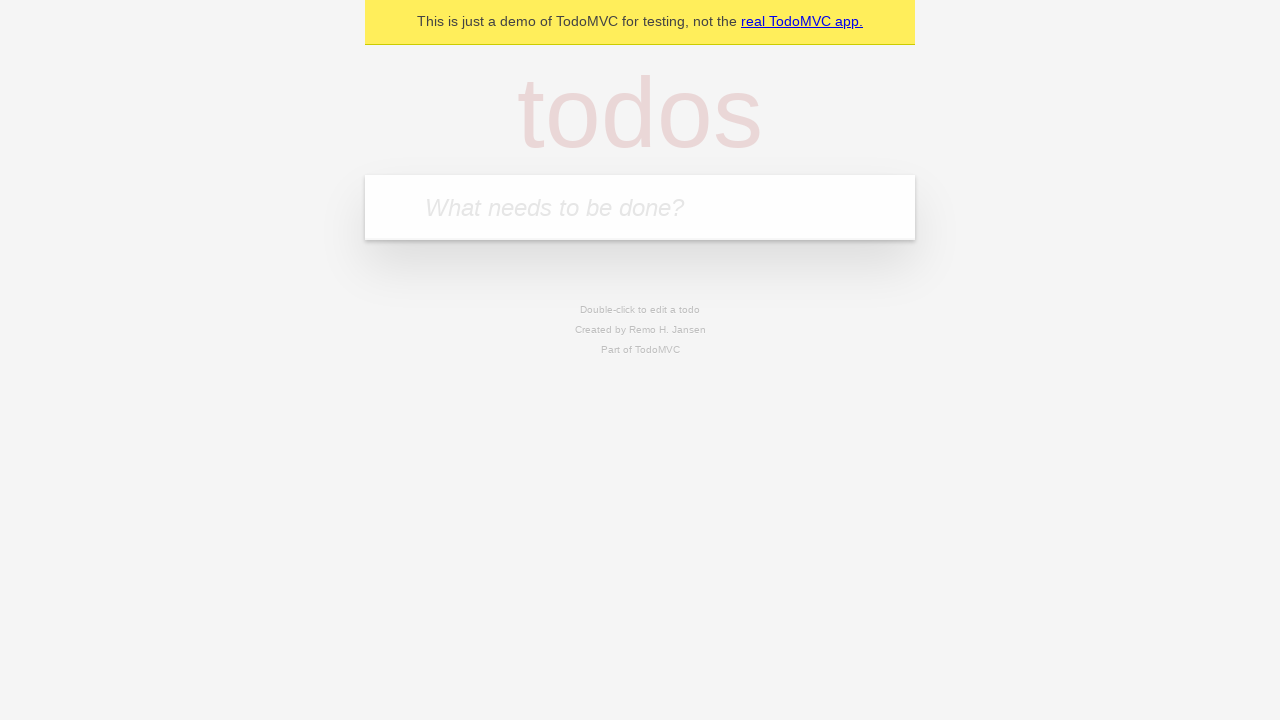

Filled todo input with 'buy some cheese' on internal:attr=[placeholder="What needs to be done?"i]
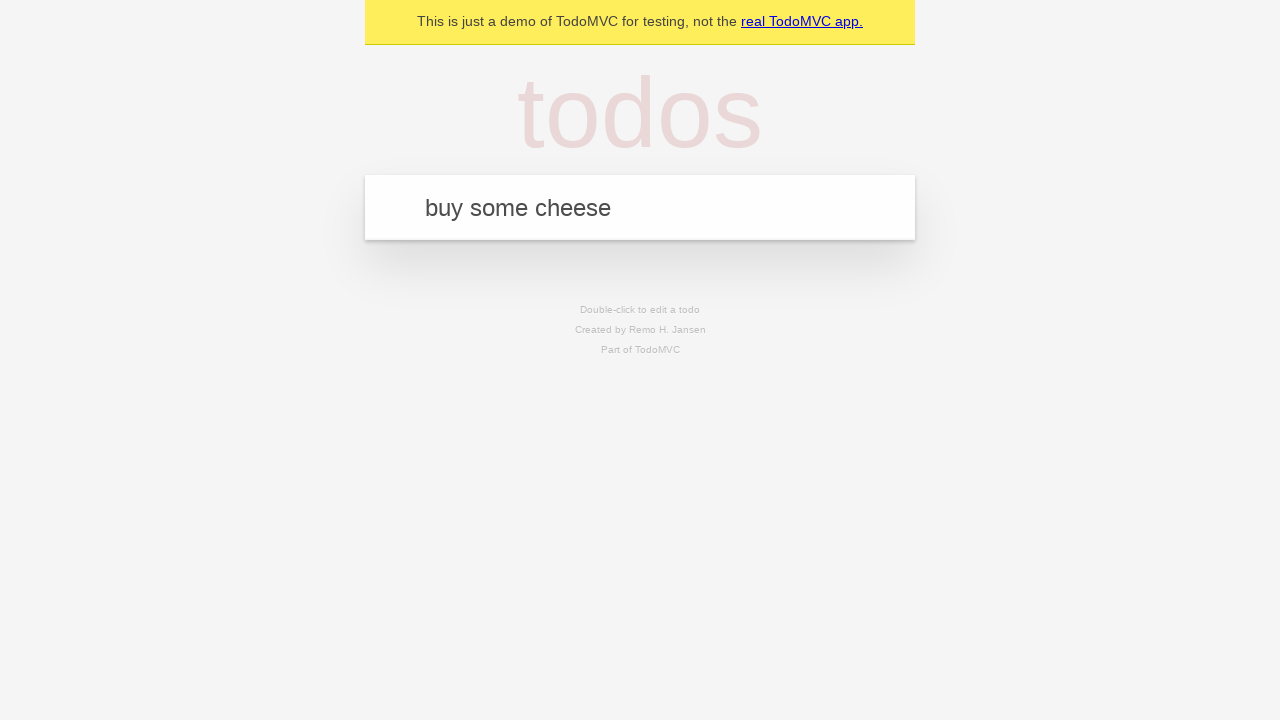

Pressed Enter to add first todo item on internal:attr=[placeholder="What needs to be done?"i]
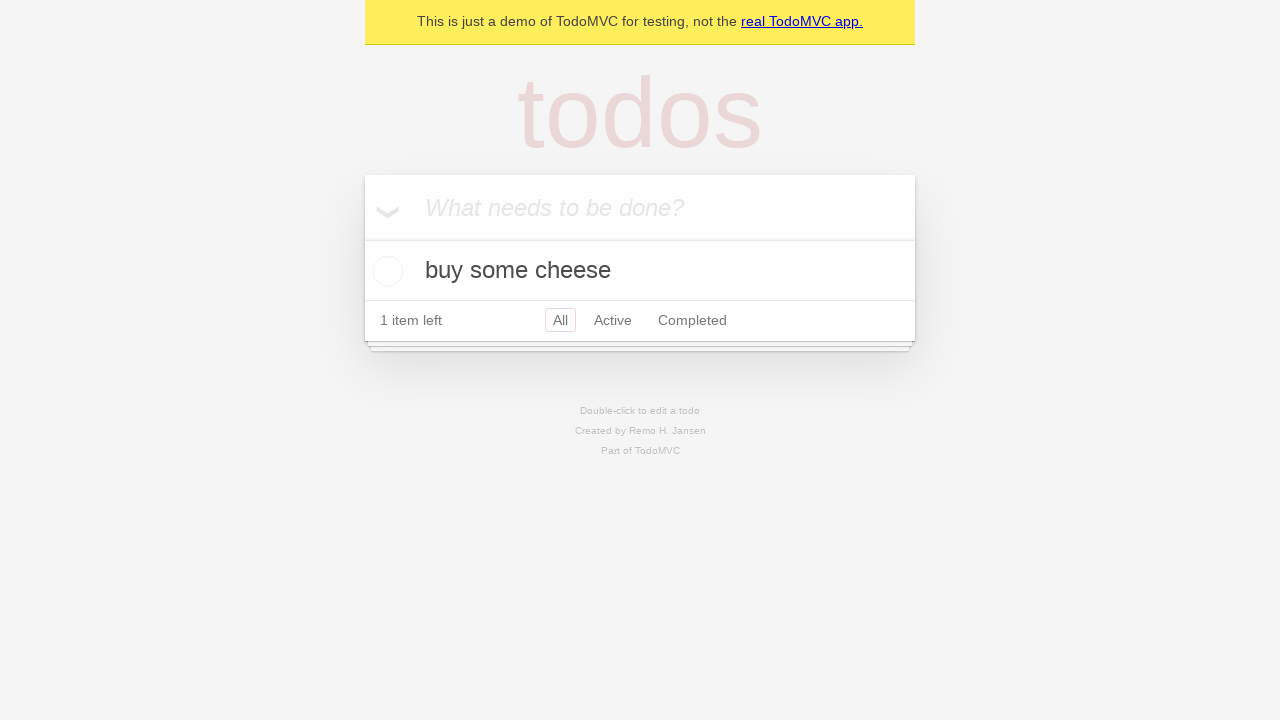

Filled todo input with 'feed the cat' on internal:attr=[placeholder="What needs to be done?"i]
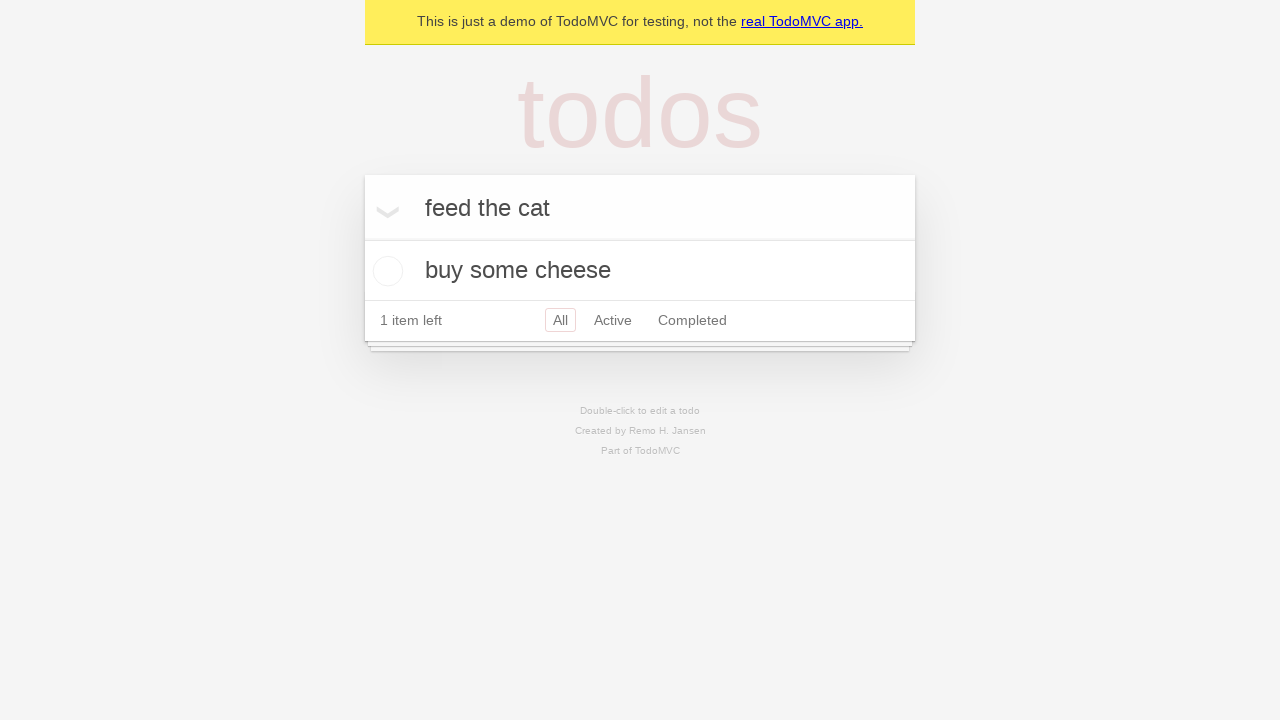

Pressed Enter to add second todo item on internal:attr=[placeholder="What needs to be done?"i]
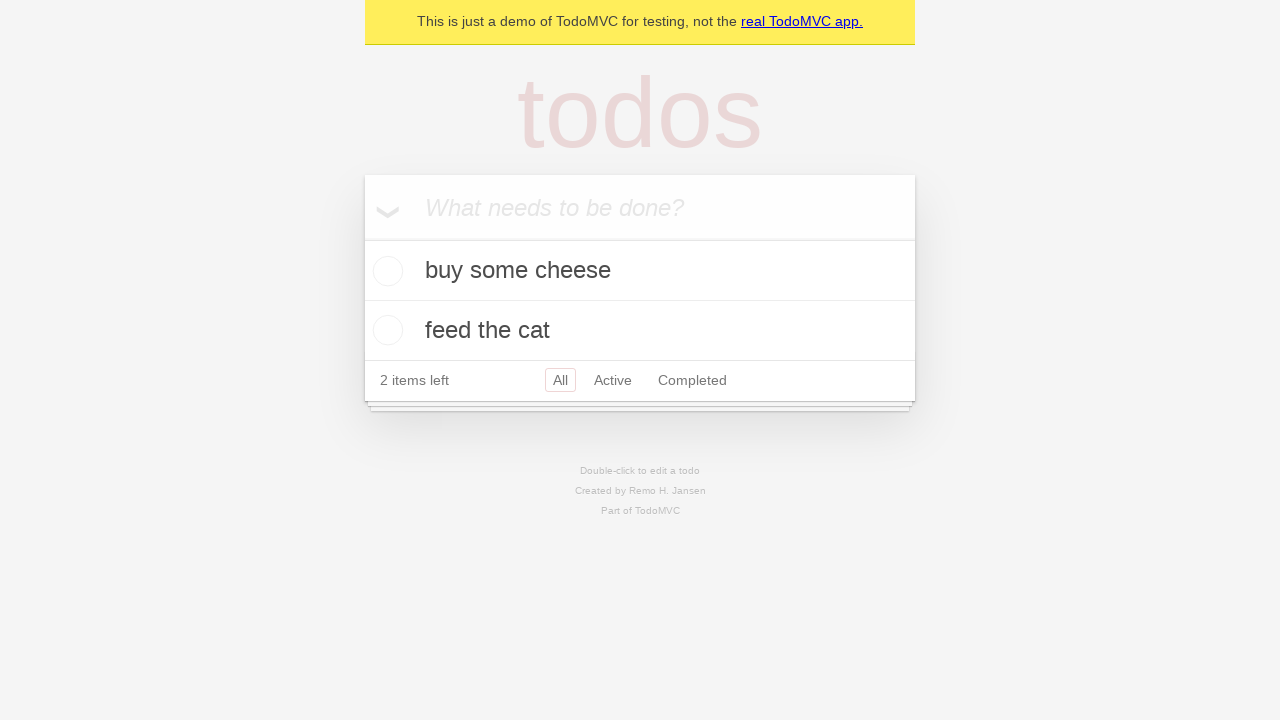

Filled todo input with 'book a doctors appointment' on internal:attr=[placeholder="What needs to be done?"i]
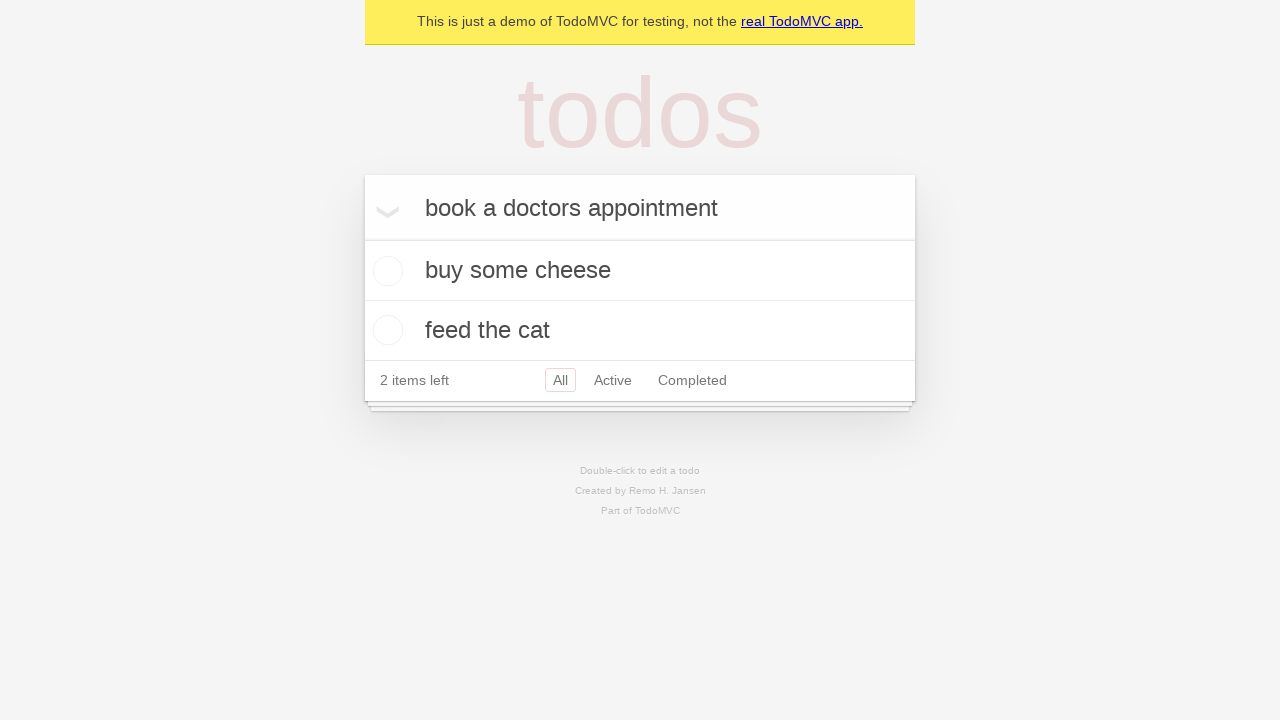

Pressed Enter to add third todo item on internal:attr=[placeholder="What needs to be done?"i]
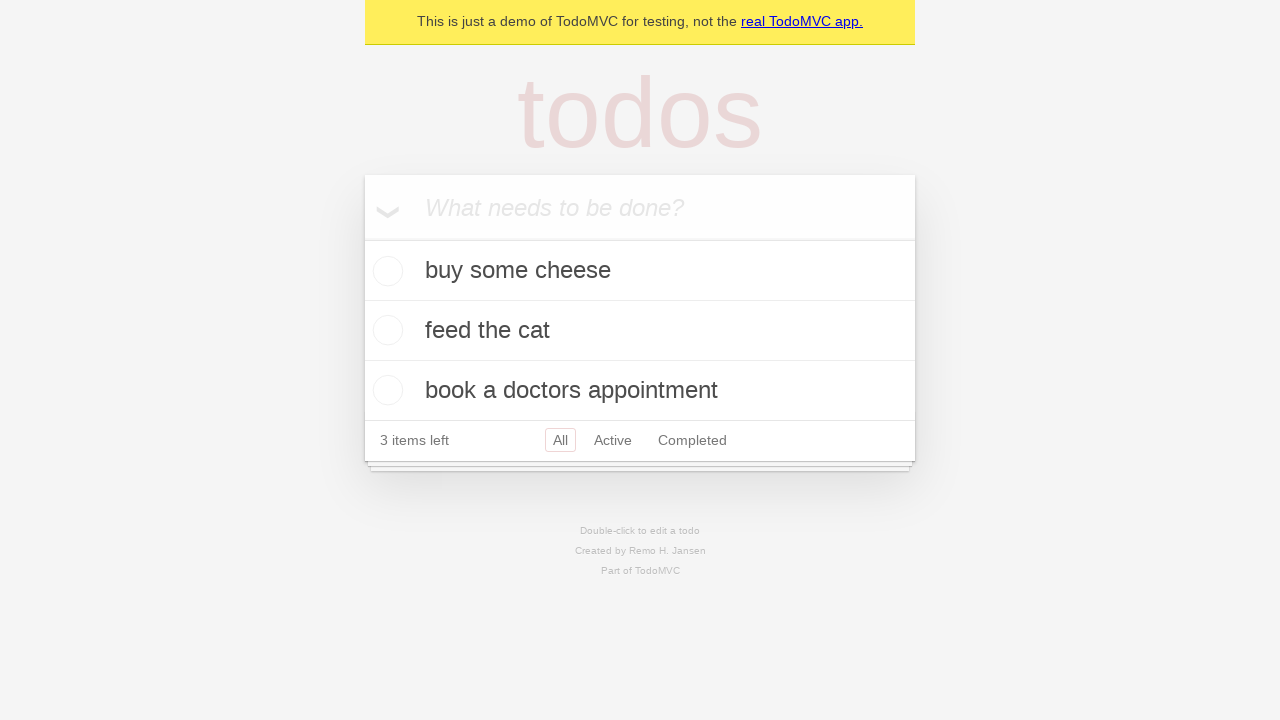

Verified that '3 items left' text is displayed, confirming all three items were added
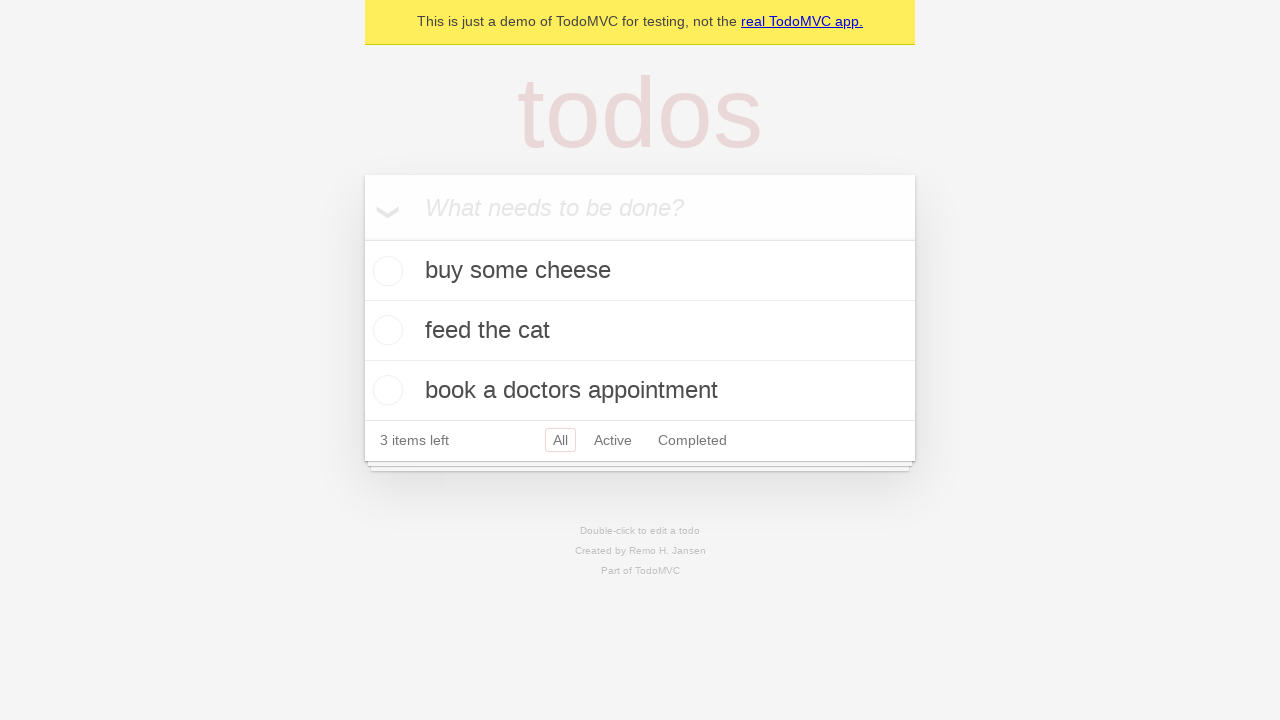

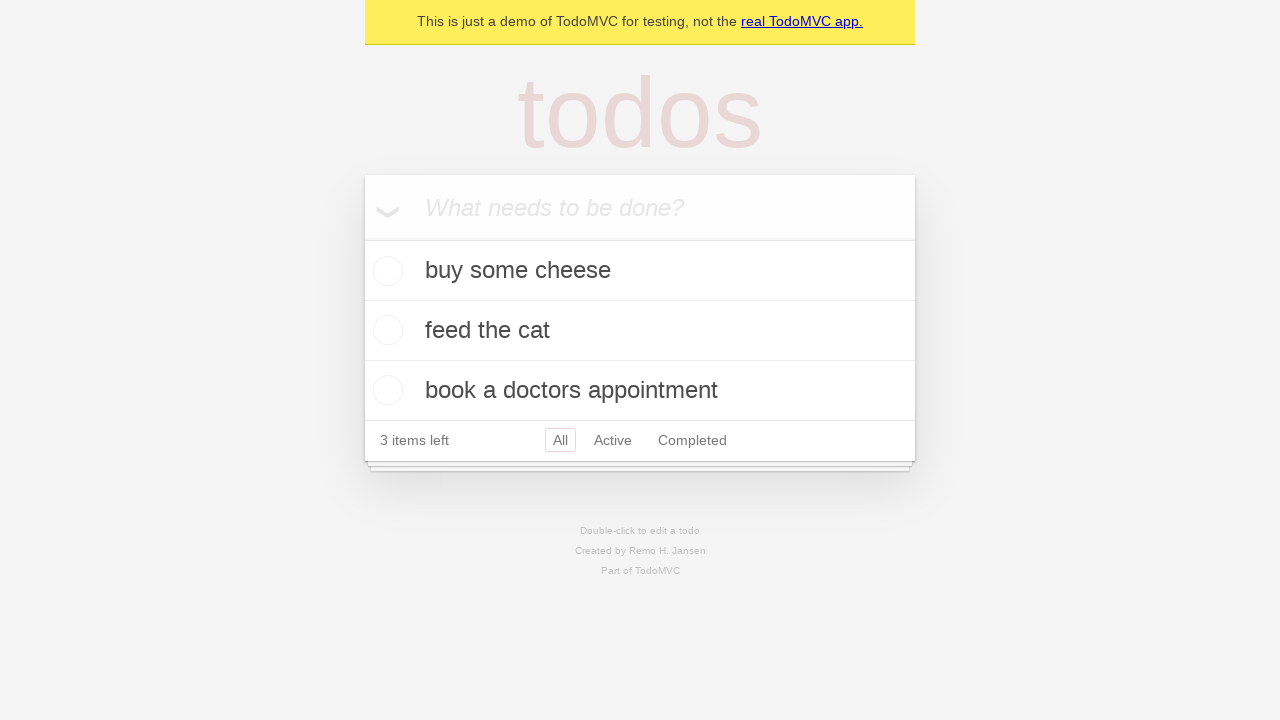